Navigates to University of Victoria homepage and verifies the page title

Starting URL: https://www.uvic.ca

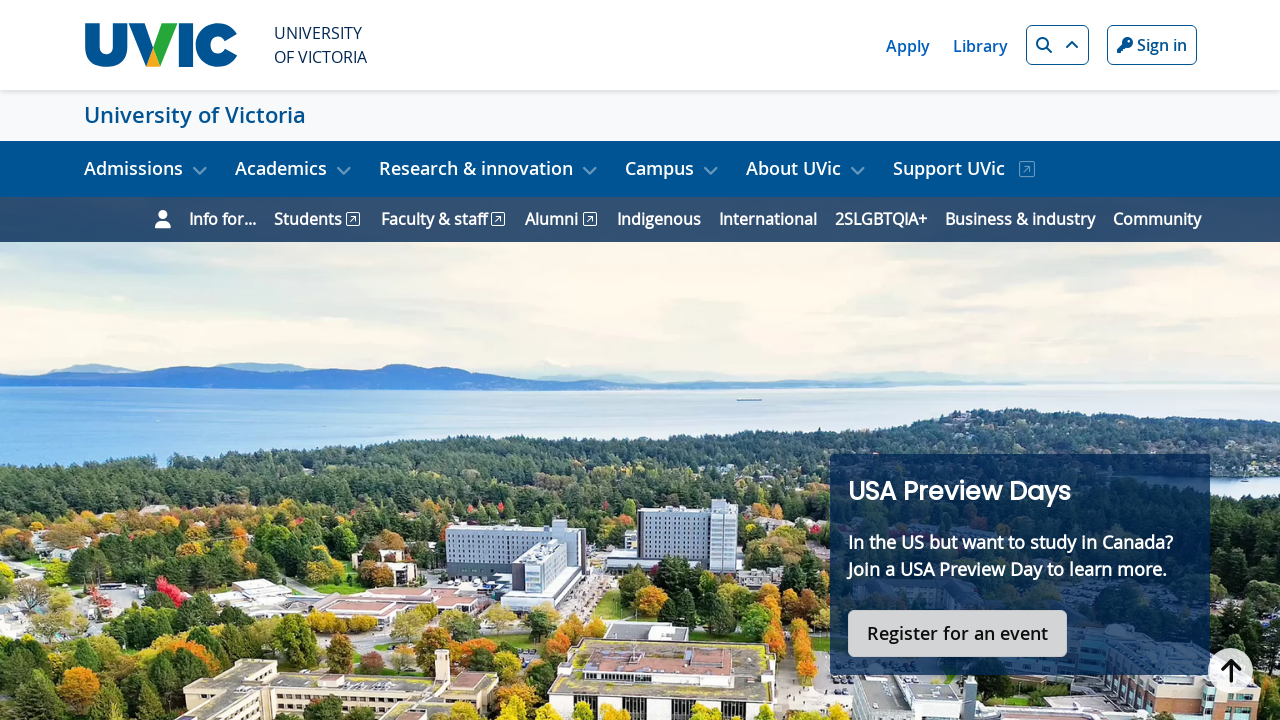

Navigated to University of Victoria homepage
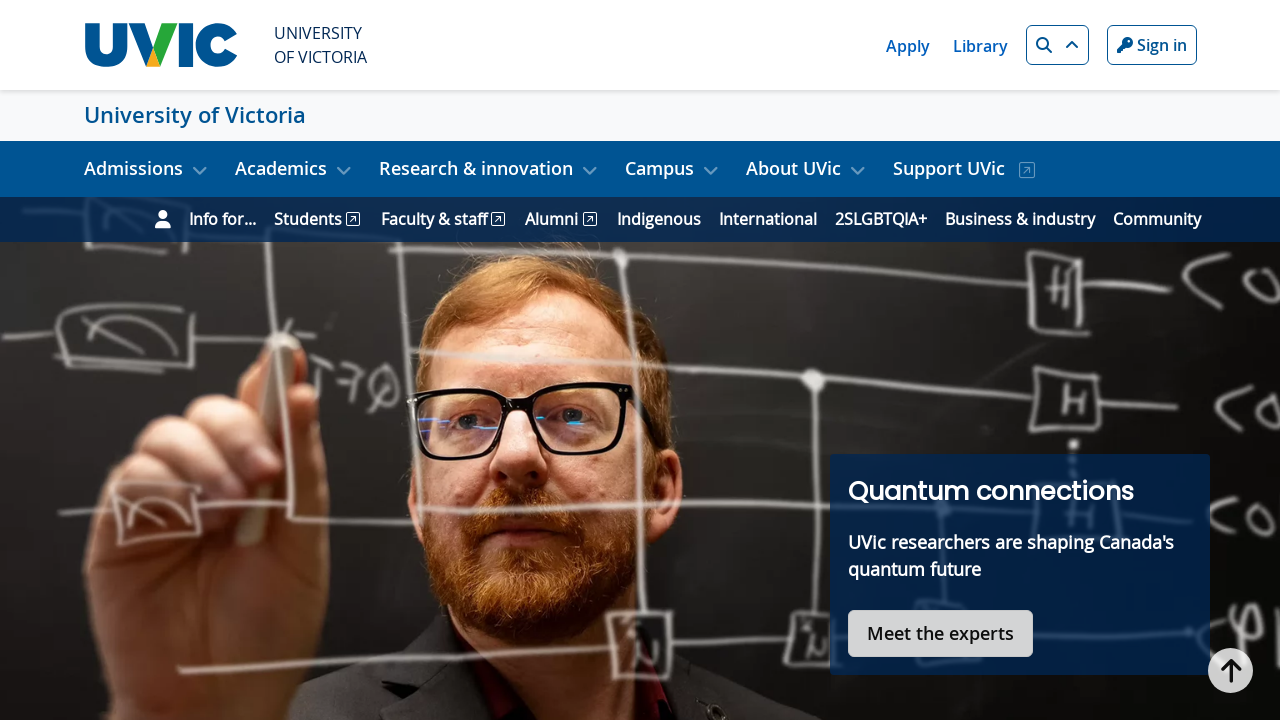

Verified page title is 'Home - University of Victoria'
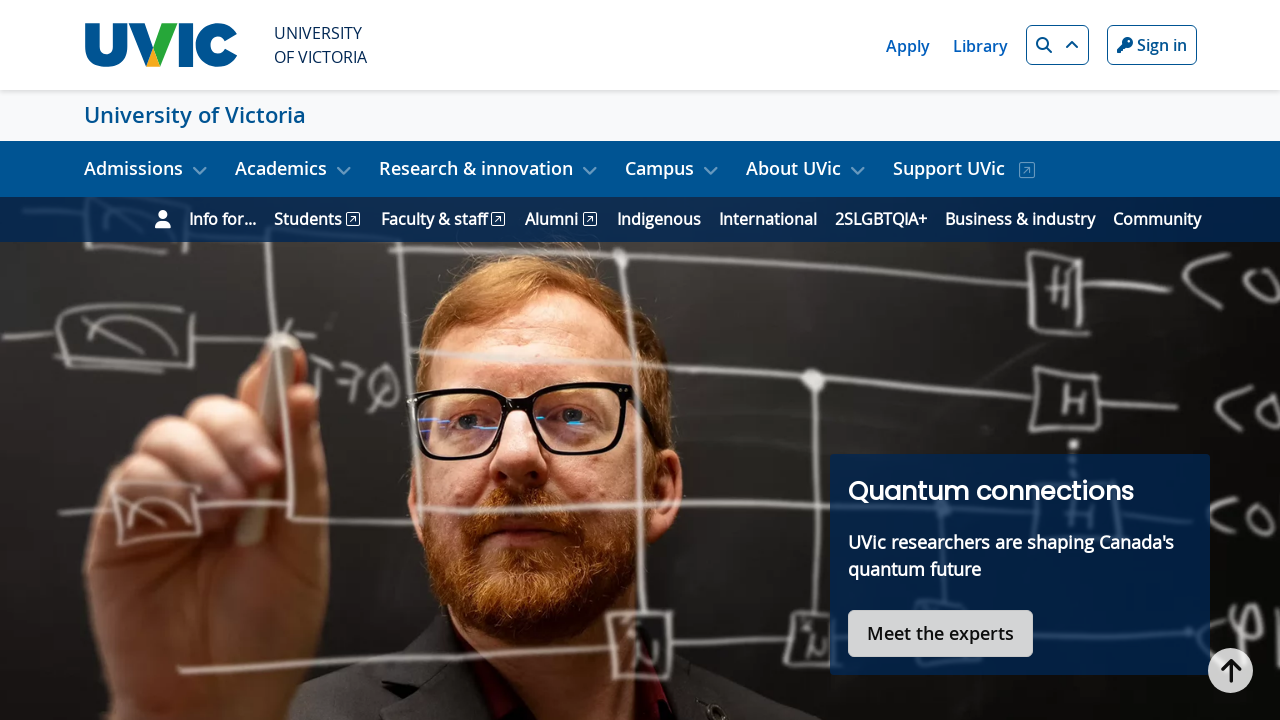

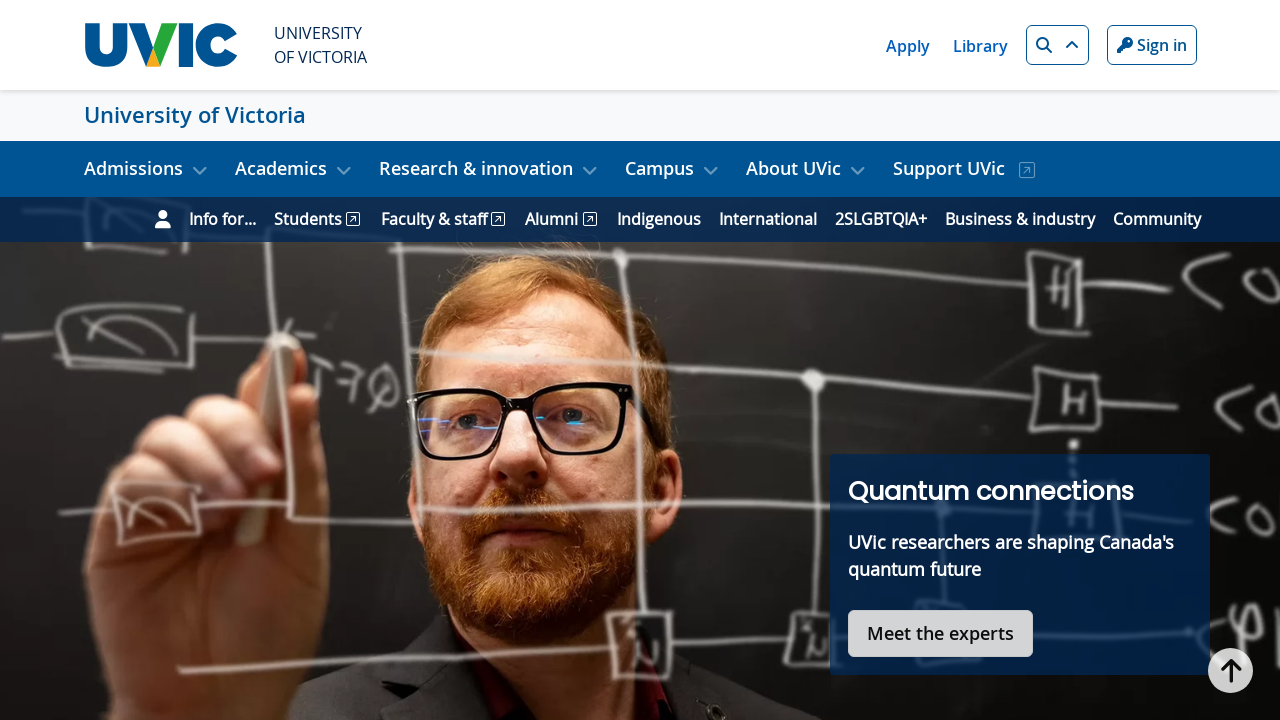